Tests file download functionality by clicking on a file link and waiting for the download to complete

Starting URL: https://the-internet.herokuapp.com/download

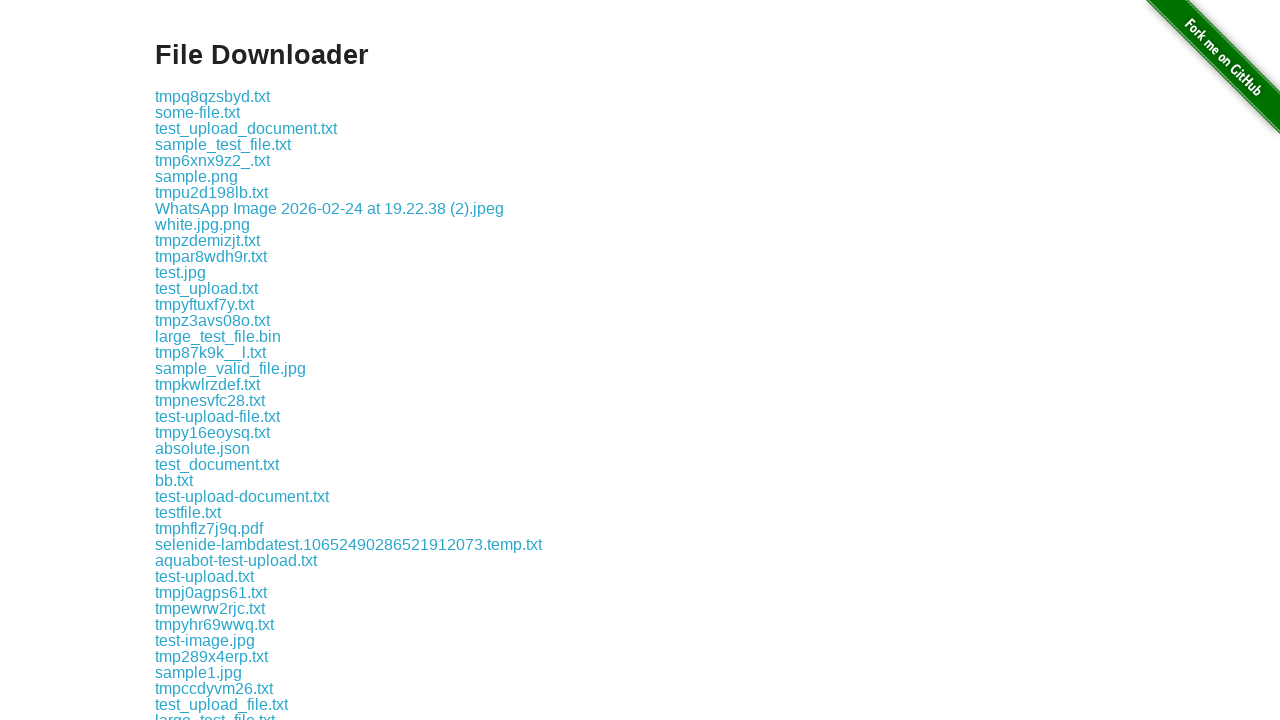

File link 'some-file.txt' is visible and clickable
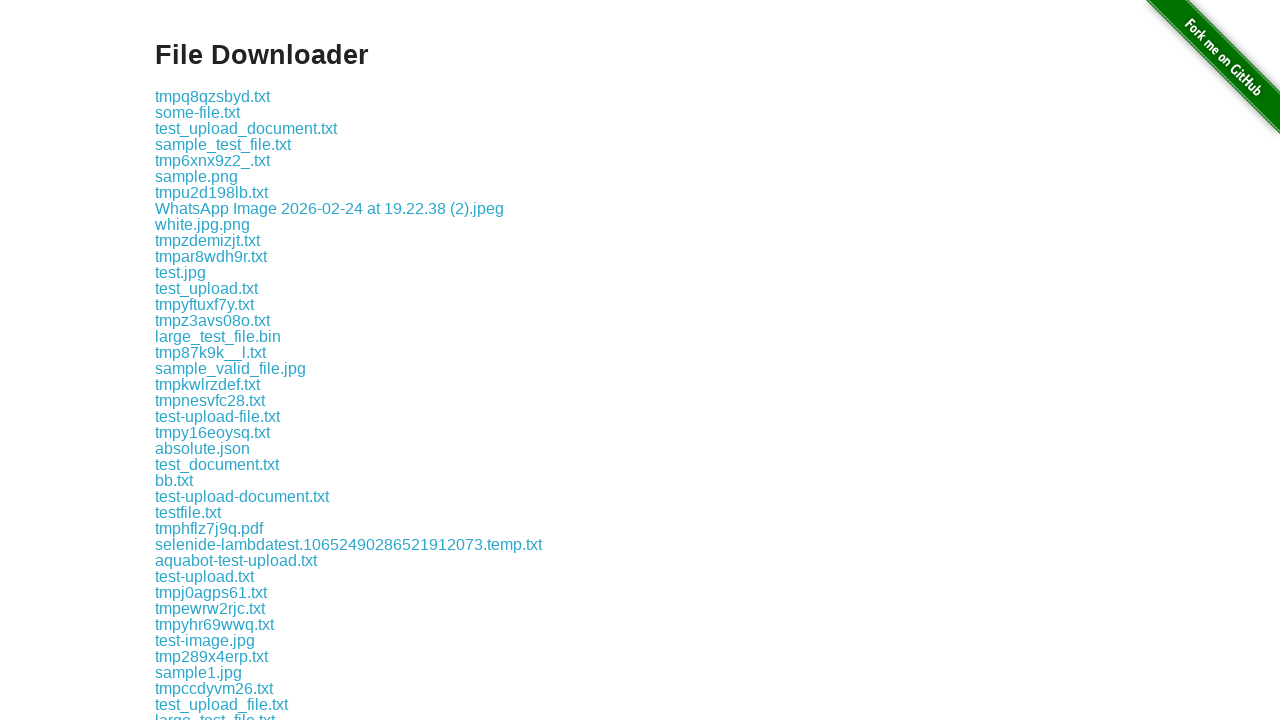

Clicked file download link 'some-file.txt' at (198, 112) on a:has-text('some-file.txt')
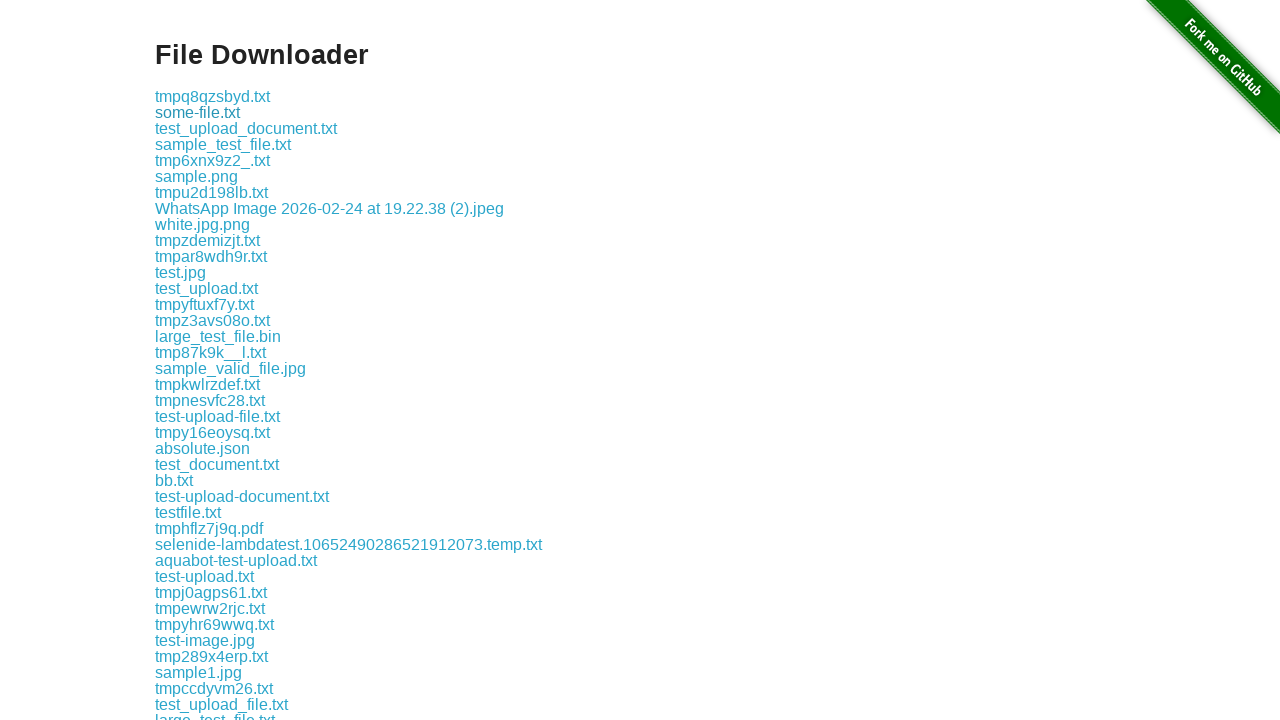

File download completed
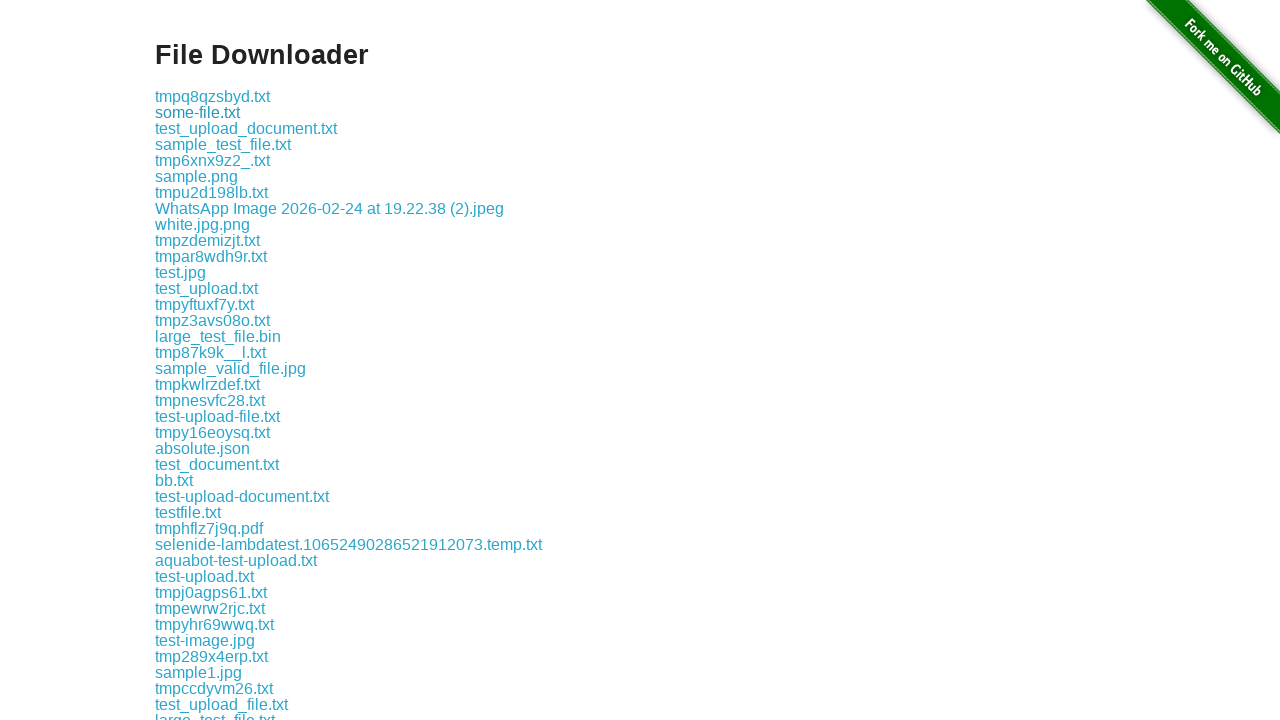

Verified downloaded filename is 'some-file.txt'
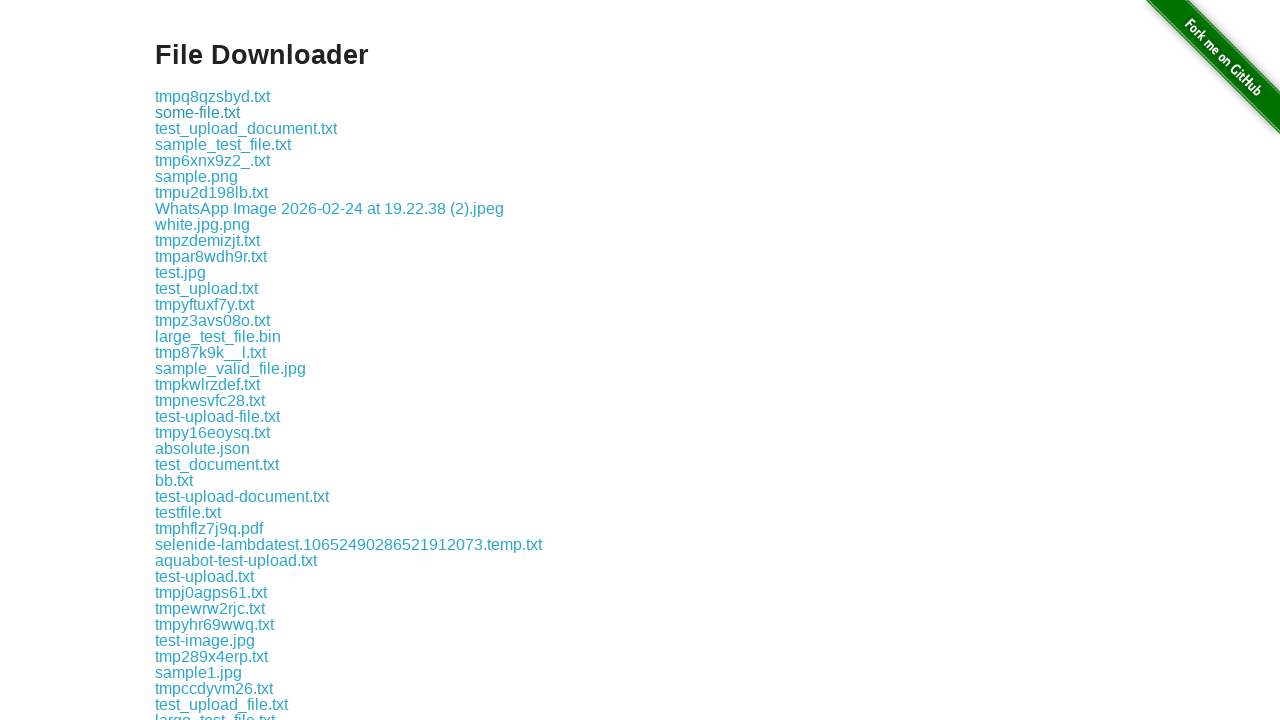

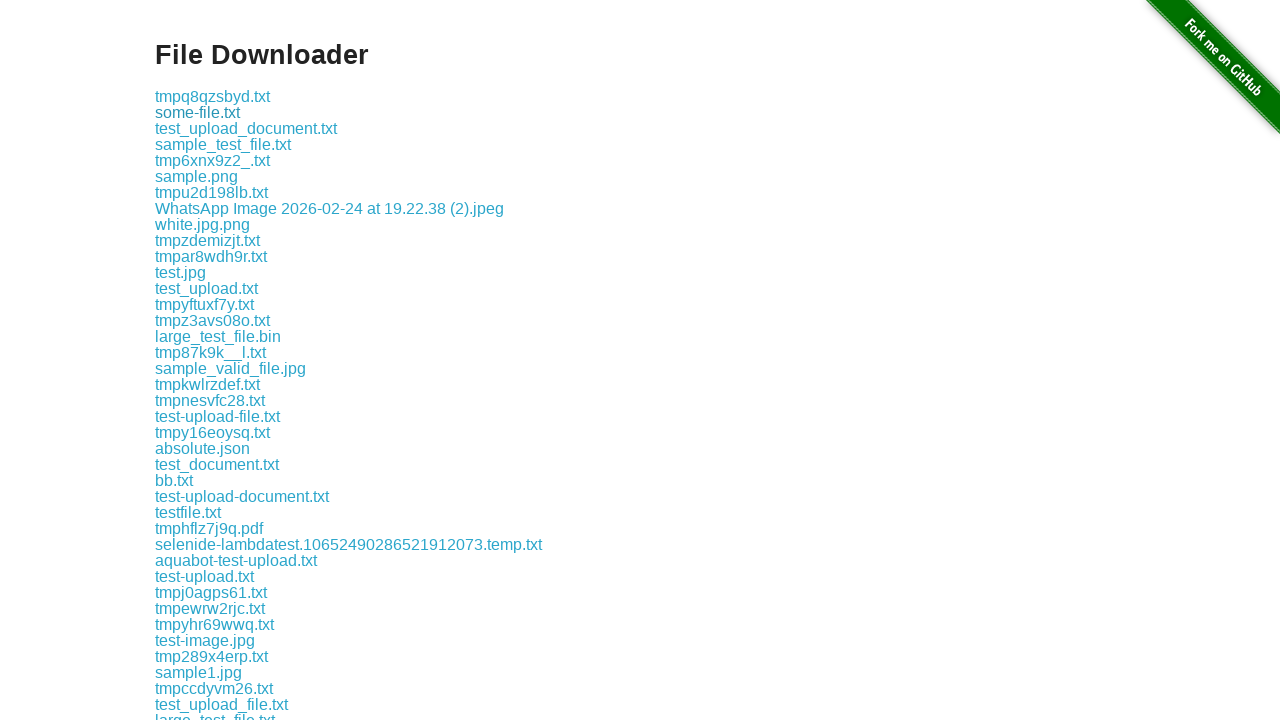